Tests radio button functionality on a demo page by selecting various radio buttons, toggling selections, and verifying button states

Starting URL: https://www.leafground.com/radio.xhtml

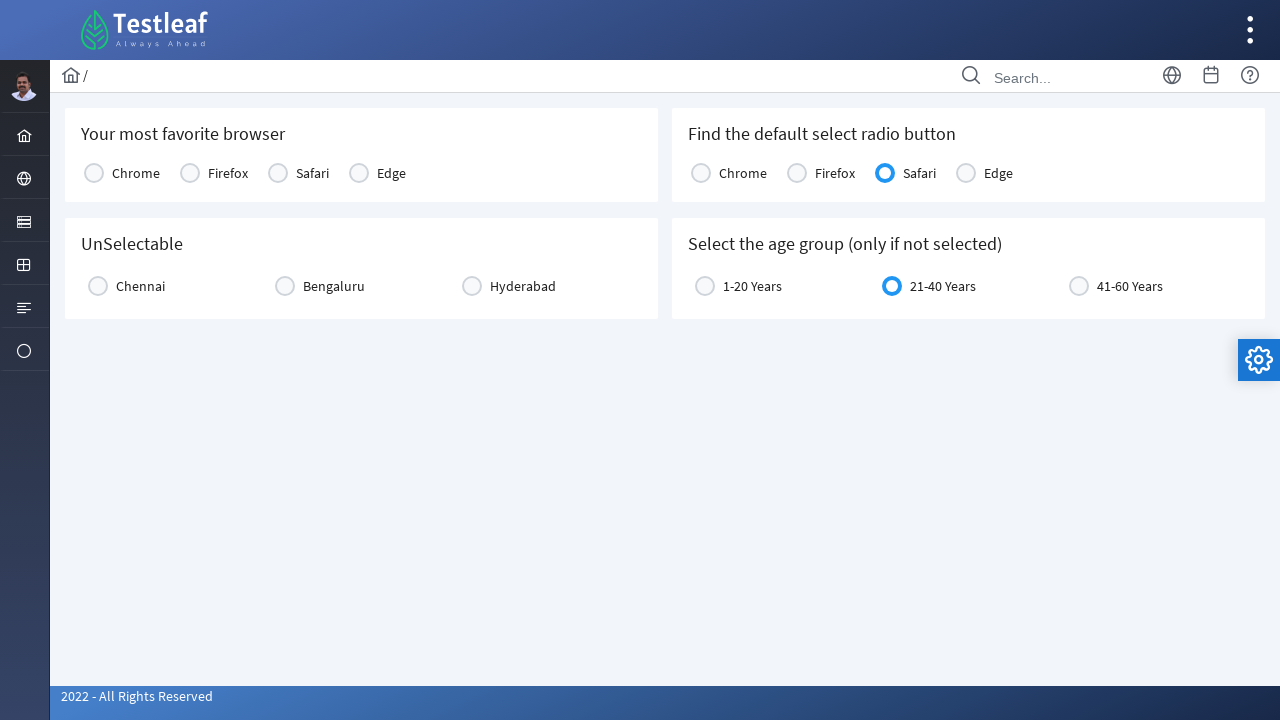

Clicked first radio button in console1 group at (94, 173) on xpath=//input[@name='j_idt87:console1']/following::span[1]
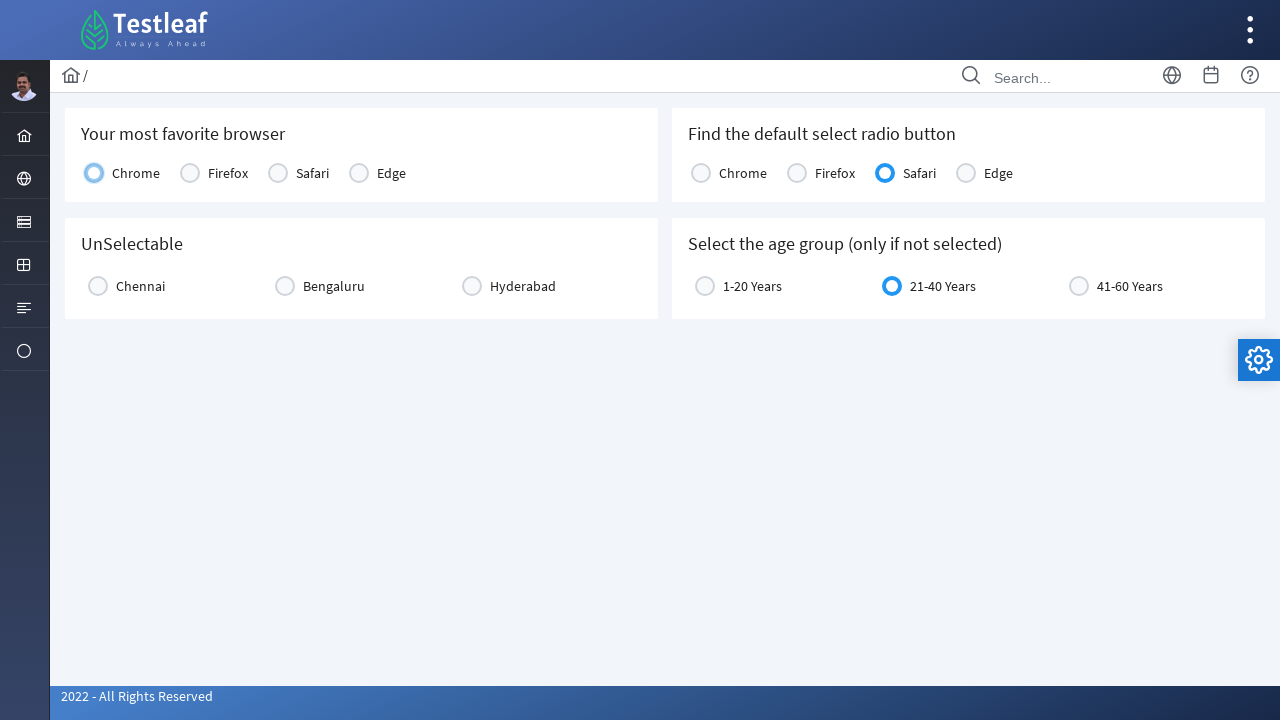

Clicked Chennai radio button at (98, 286) on xpath=//input[@value='Chennai']/following::span[1]
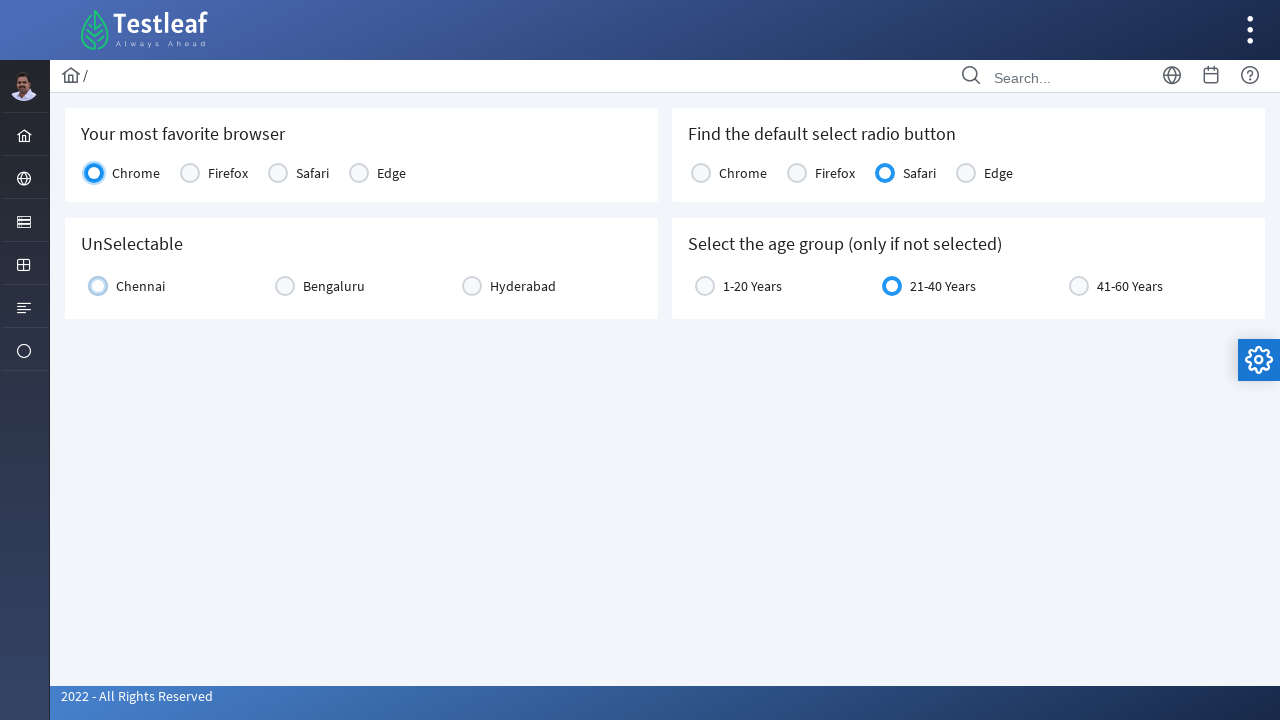

Clicked Chennai radio button again to test toggle behavior at (98, 286) on xpath=//input[@value='Chennai']/following::span[1]
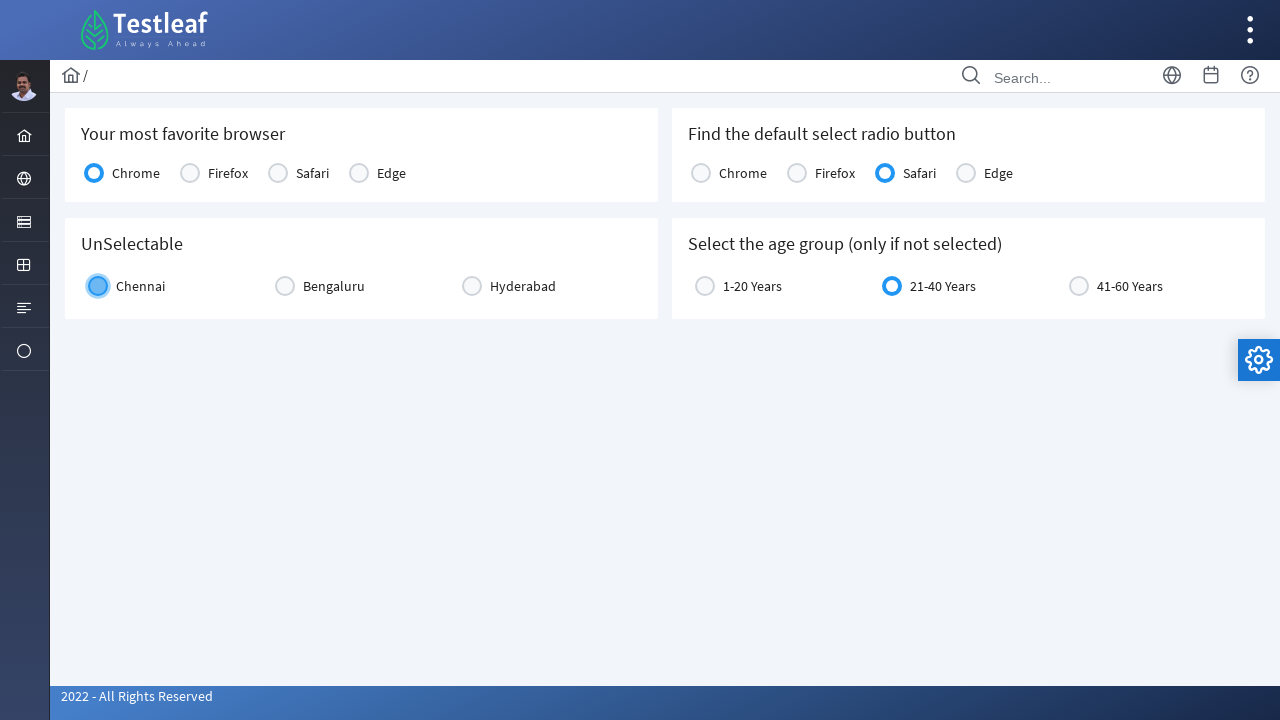

Located Chennai radio button element
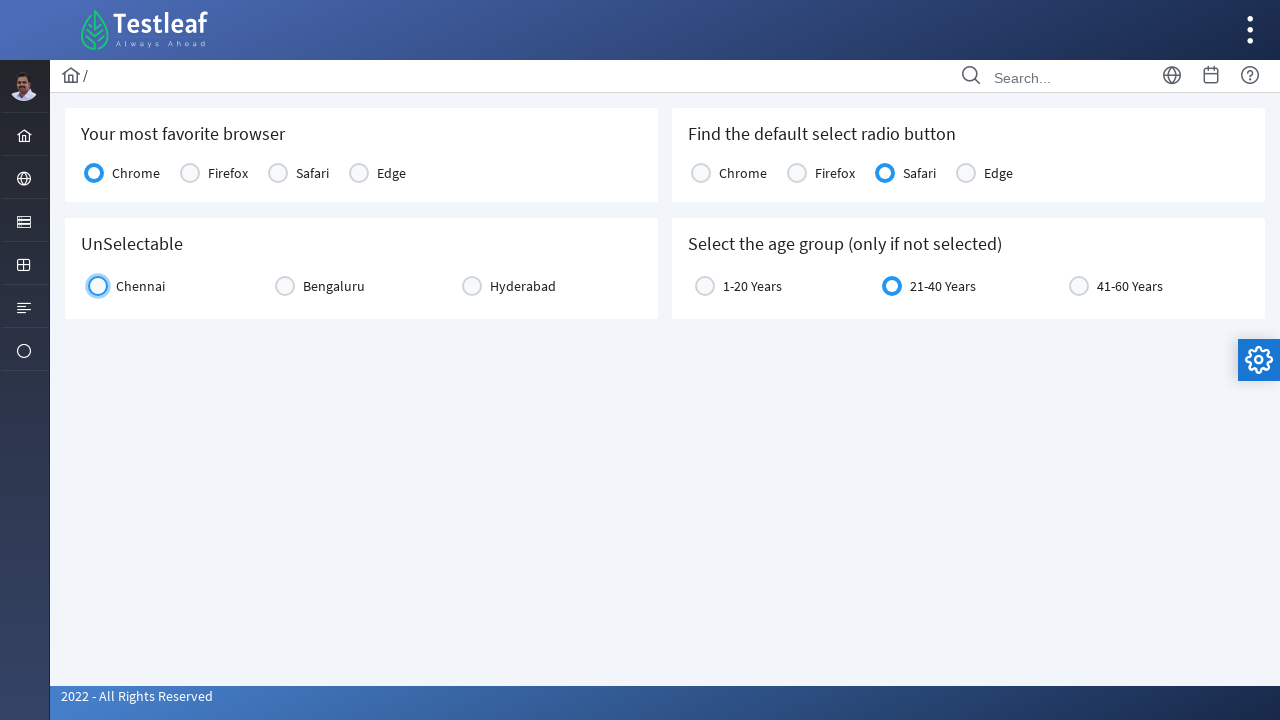

Checked if Chennai radio button is selected
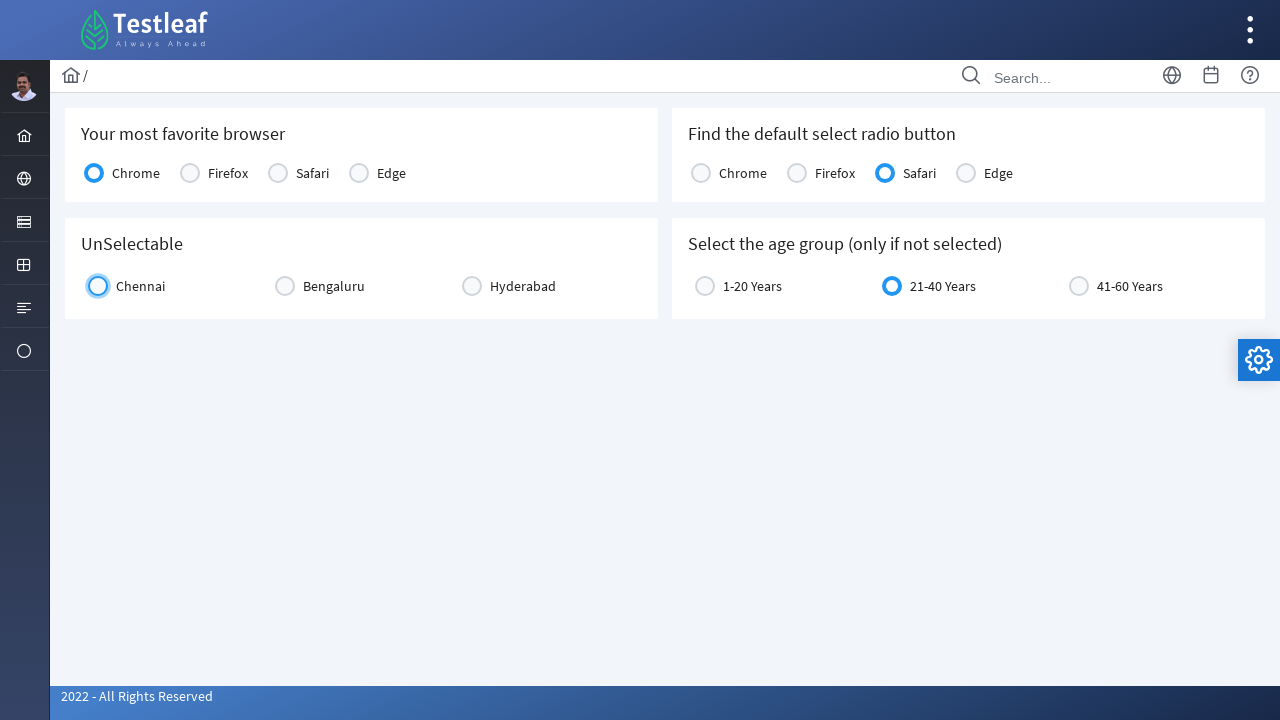

Verified Chennai radio button is unselected: True
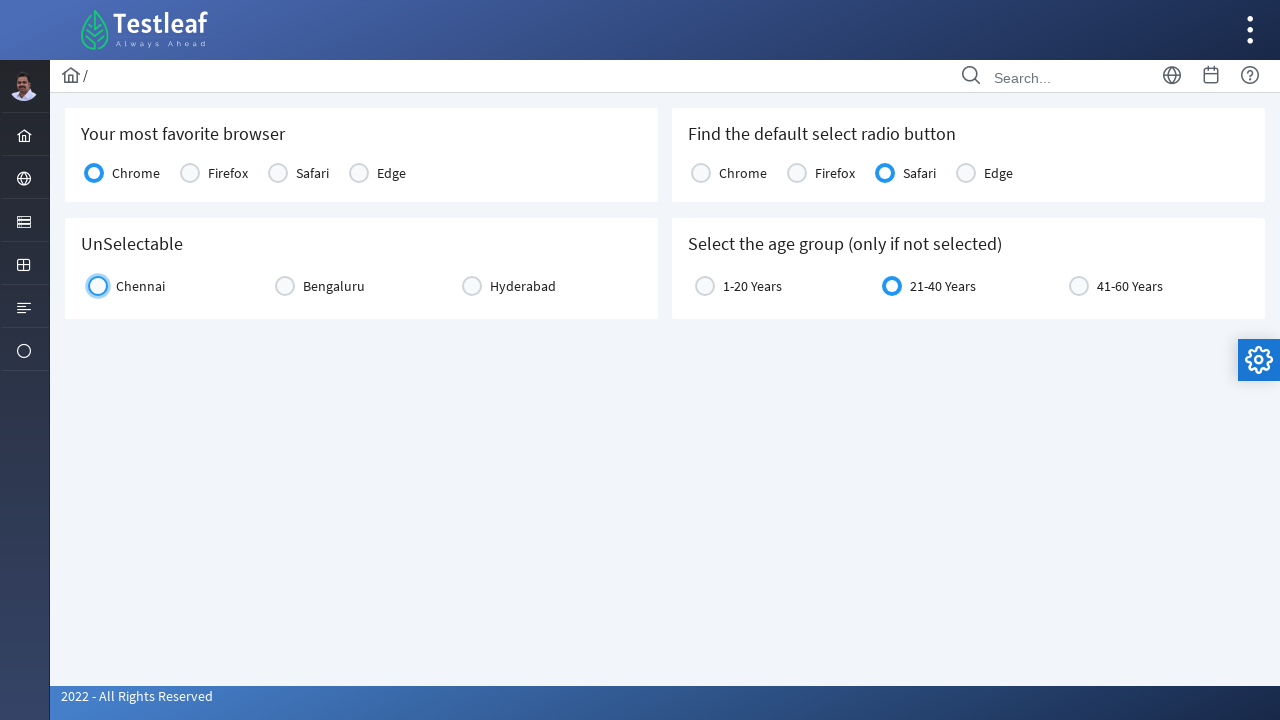

Located Option3 radio button element
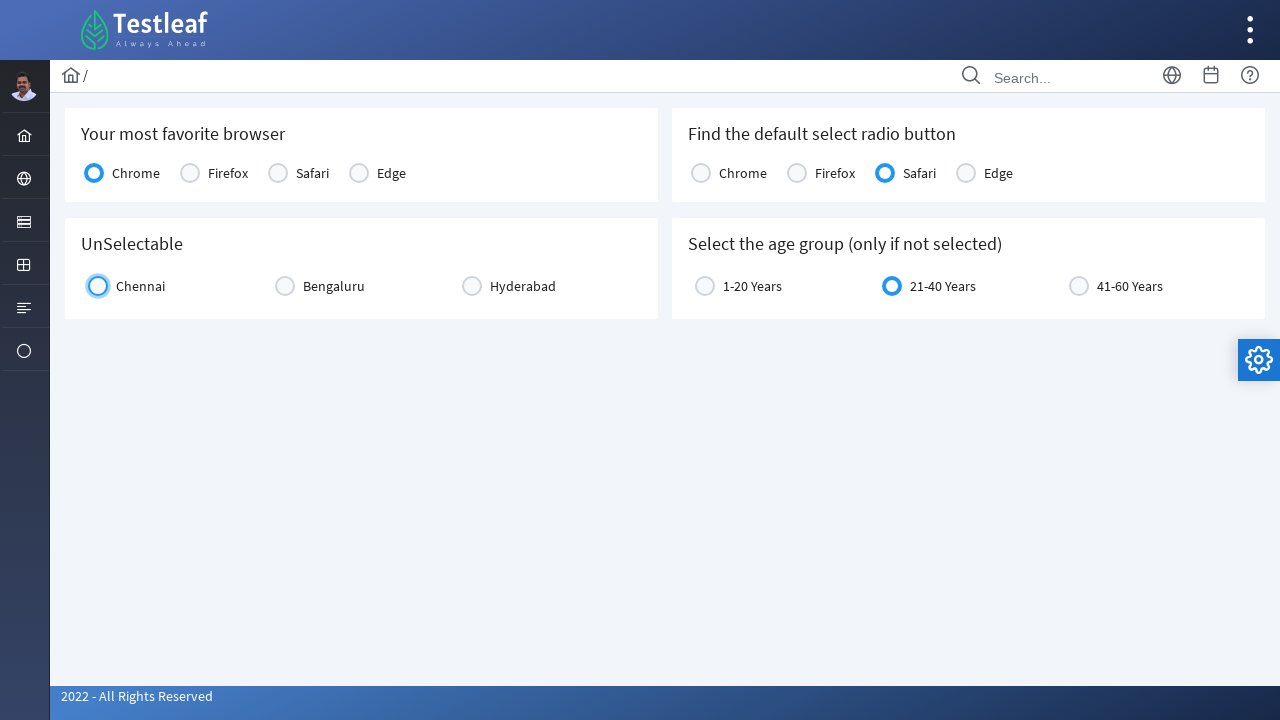

Checked if Option3 radio button is enabled
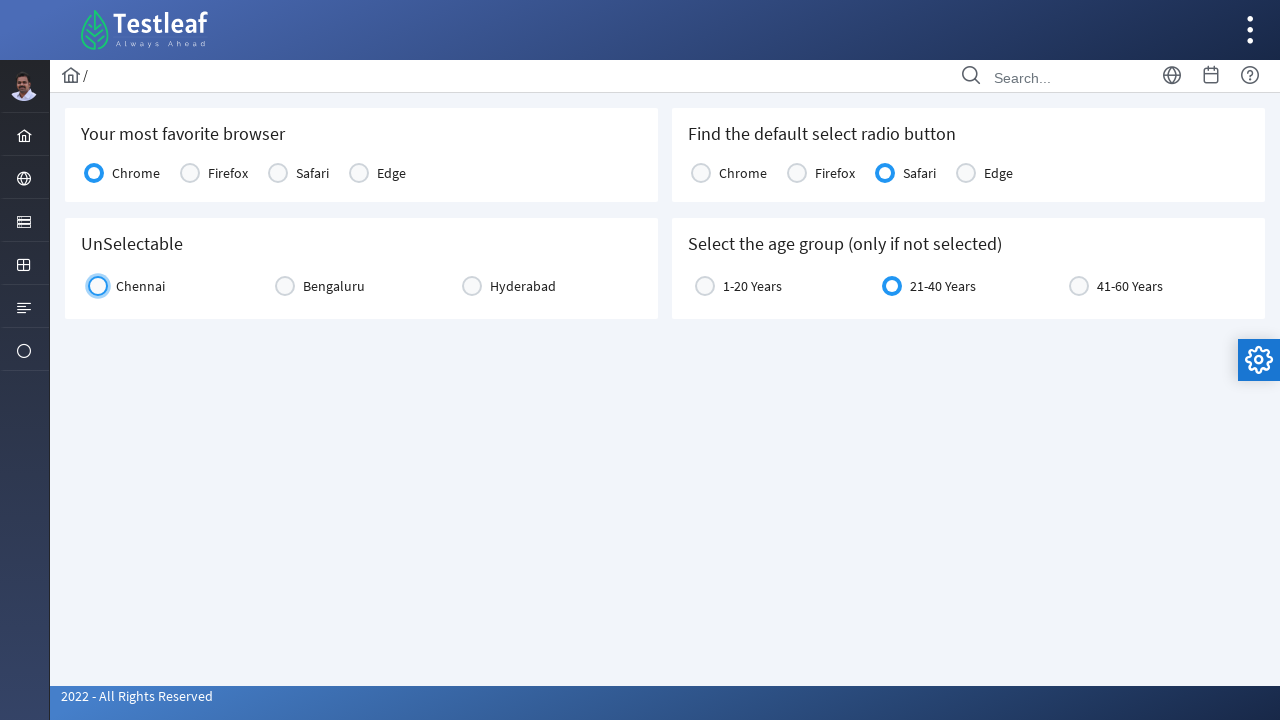

Verified Option3 radio button is enabled: True
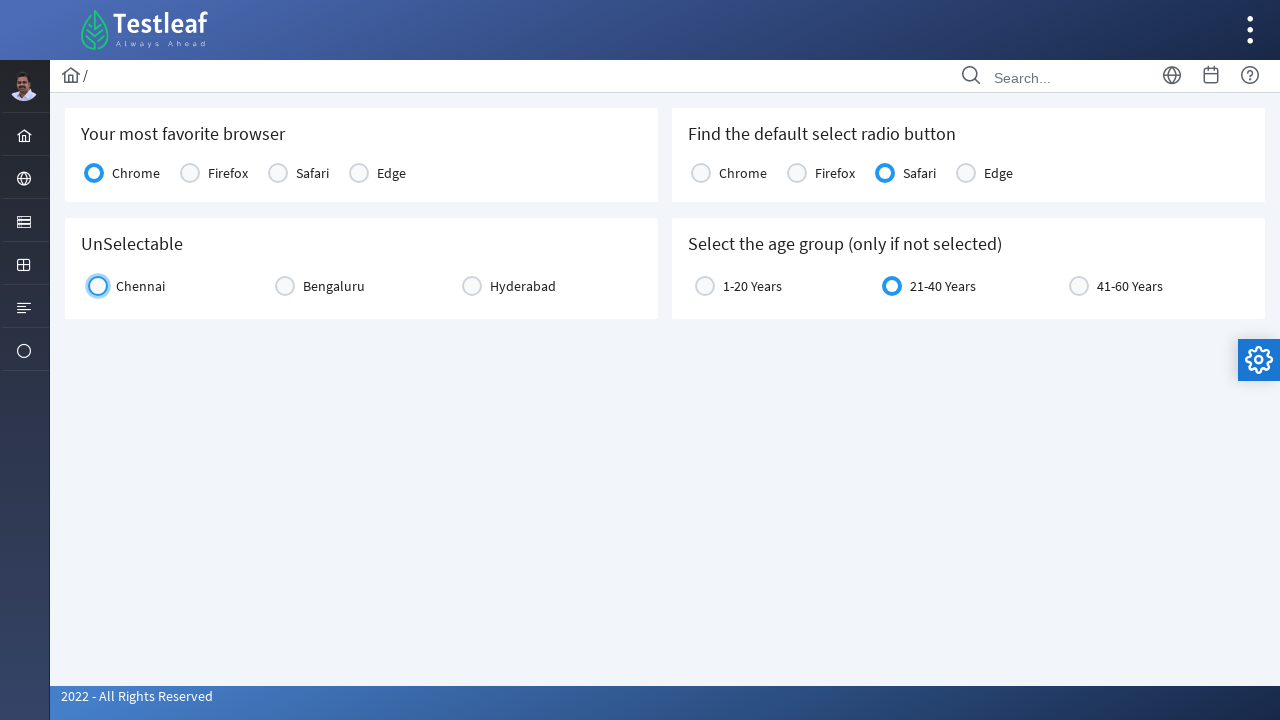

Located age group '21-40 Years' radio button element
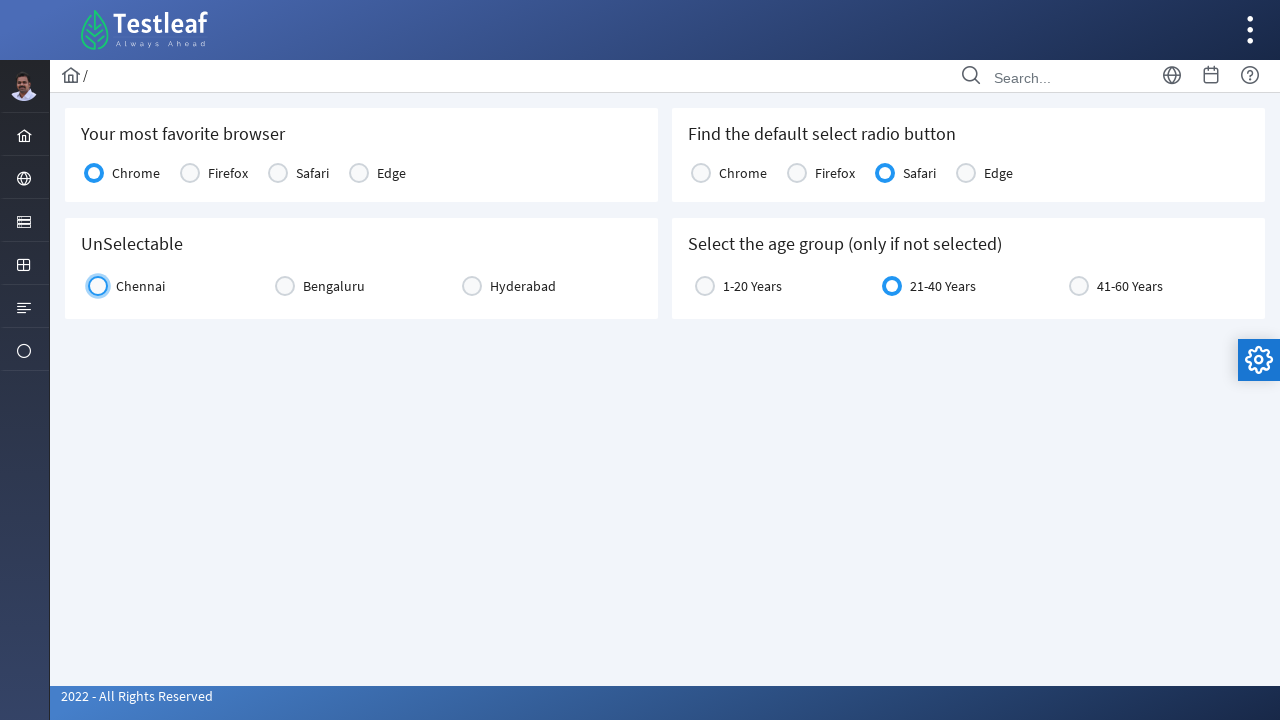

Checked if age group radio button is selected
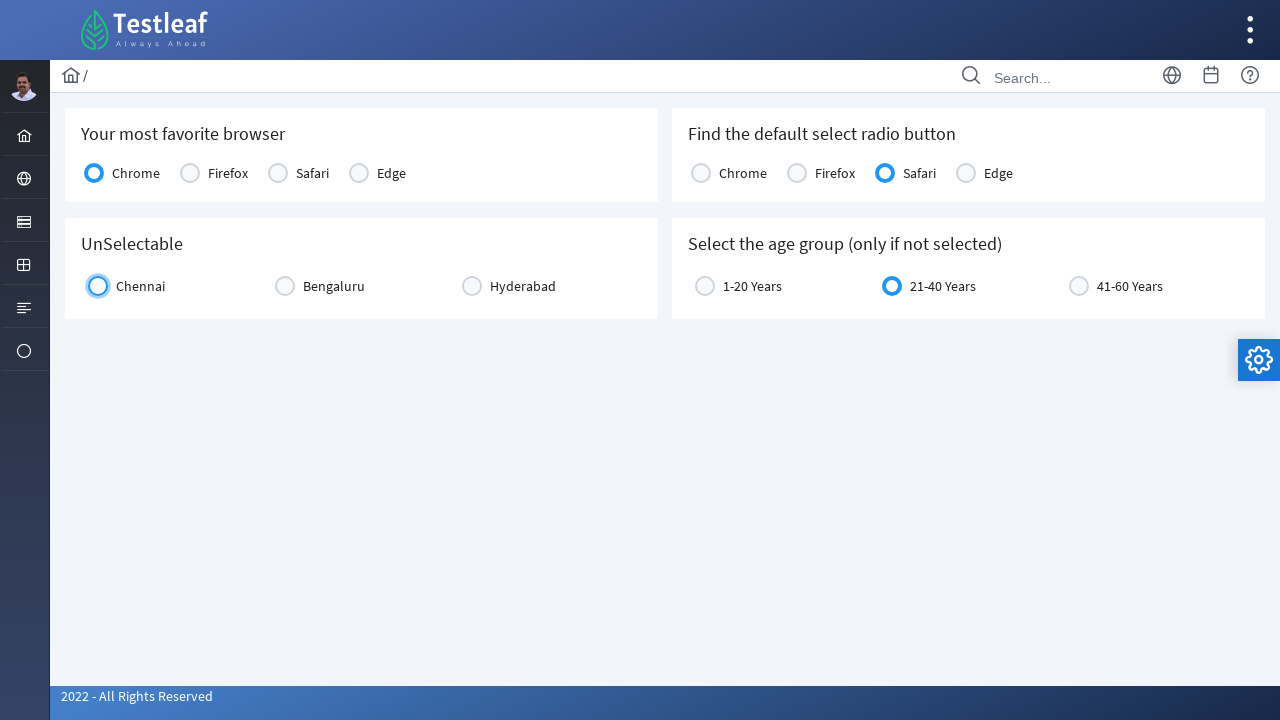

Verified age group '21-40 Years' is selected: True
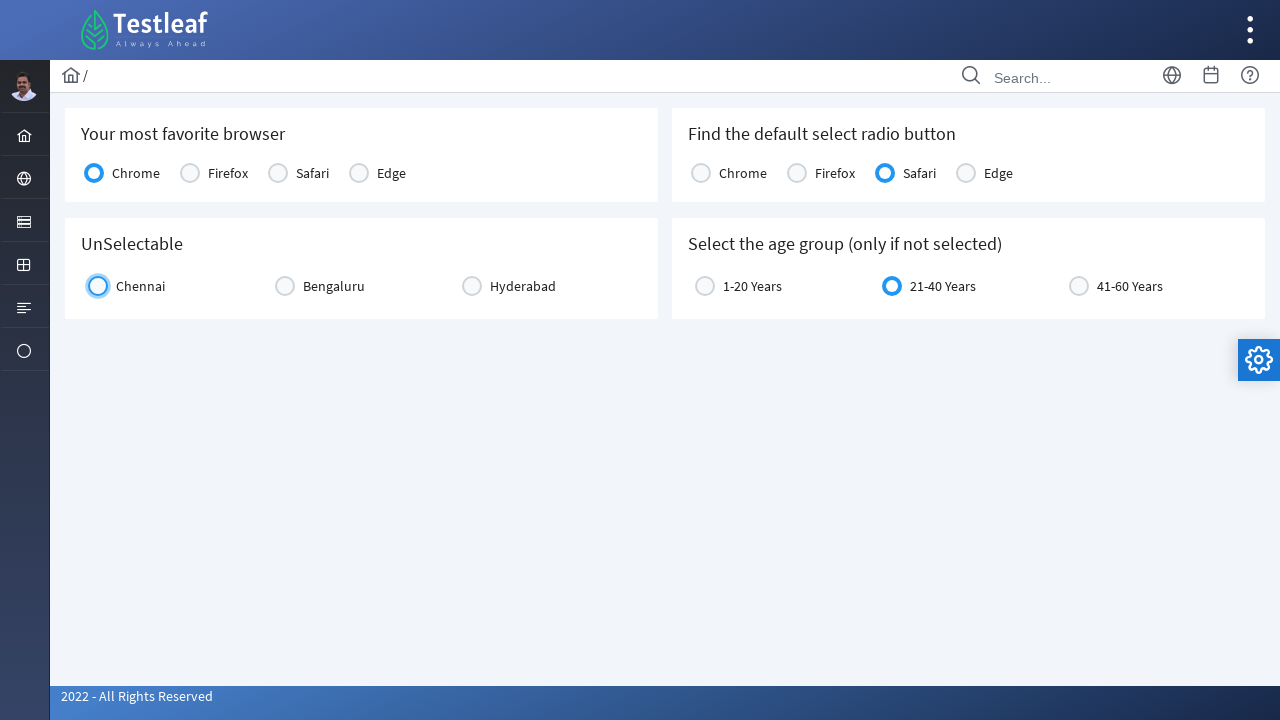

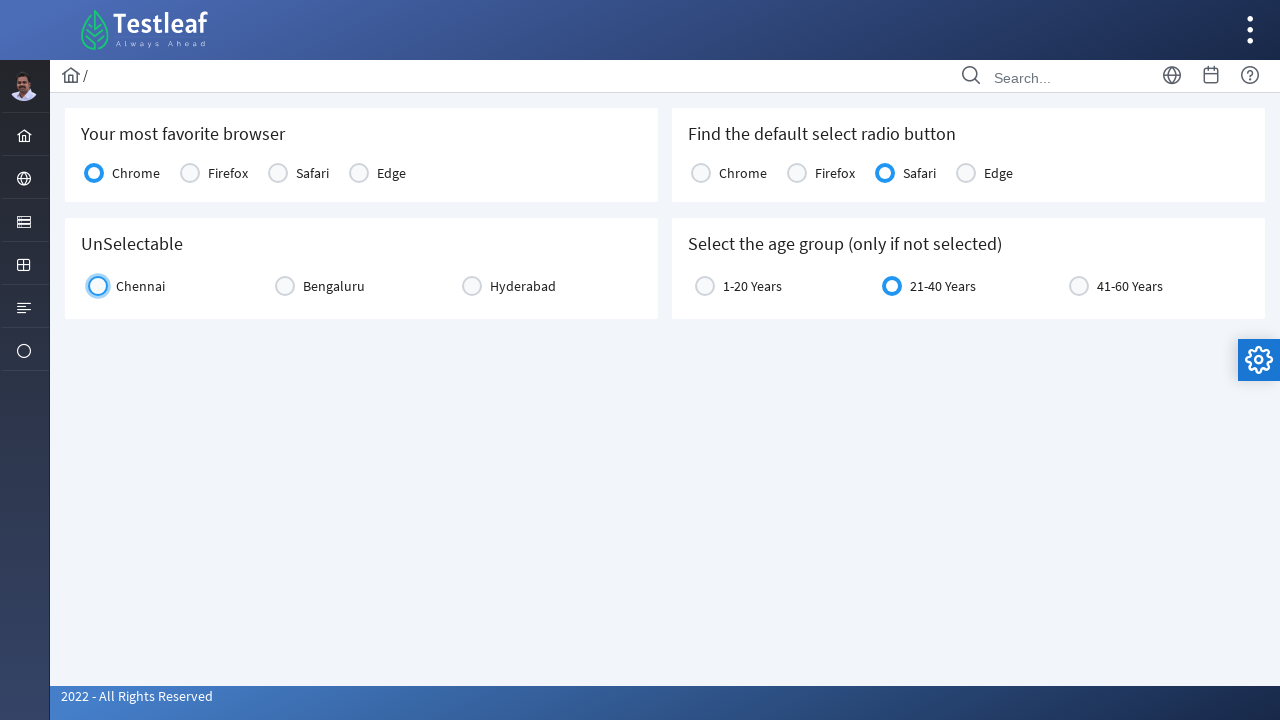